Tests keyboard input with shift key modifier in the search box

Starting URL: https://jqueryui.com/

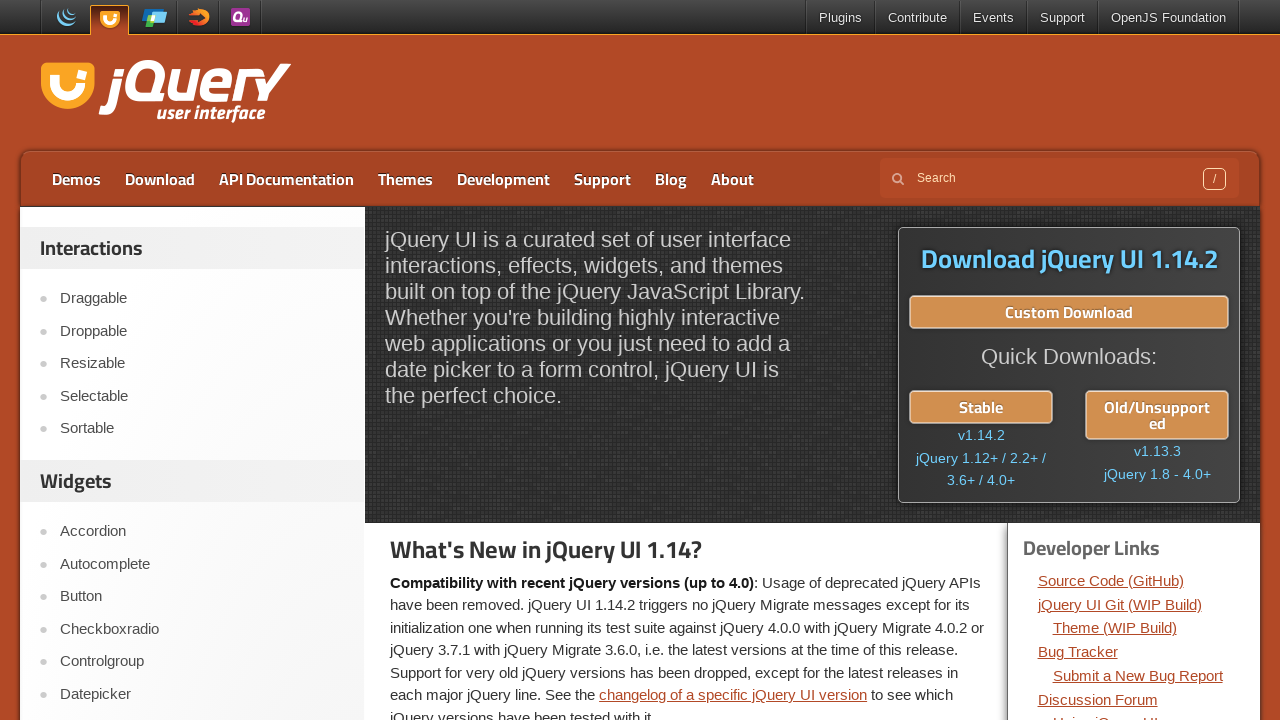

Filled search box with uppercase text 'TEXTENTER' using shift key modifier on input[name='s']
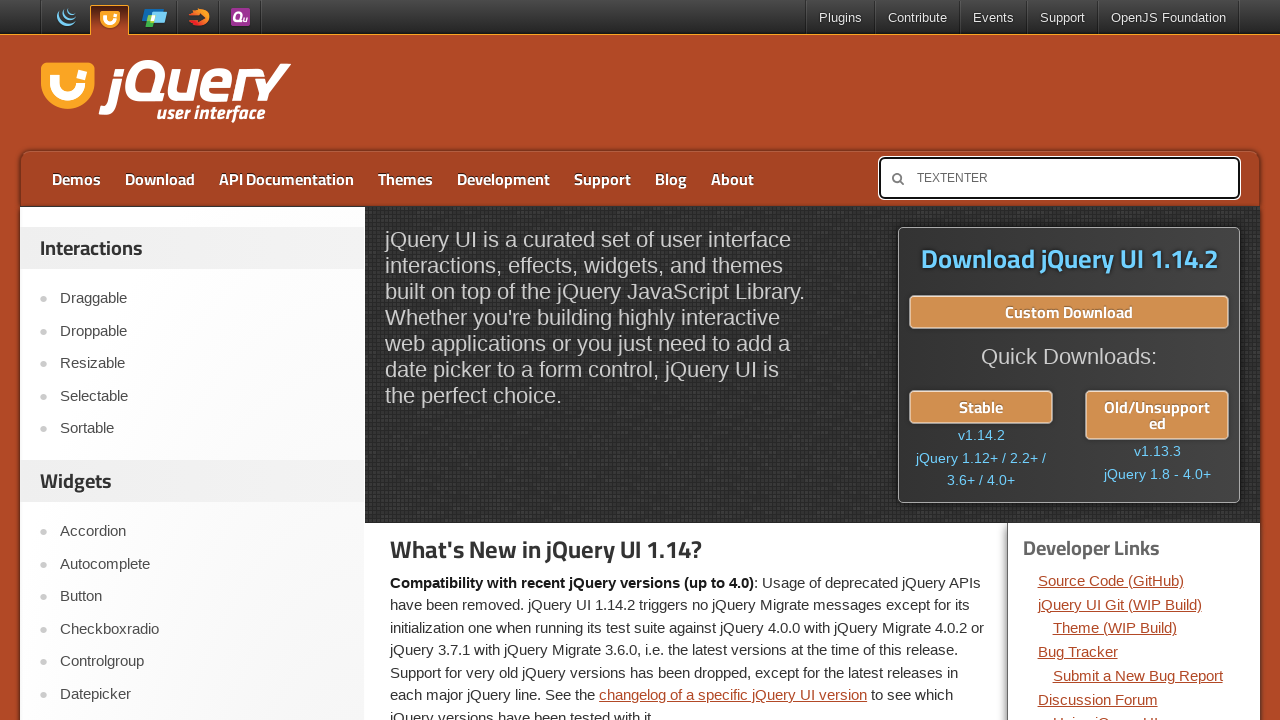

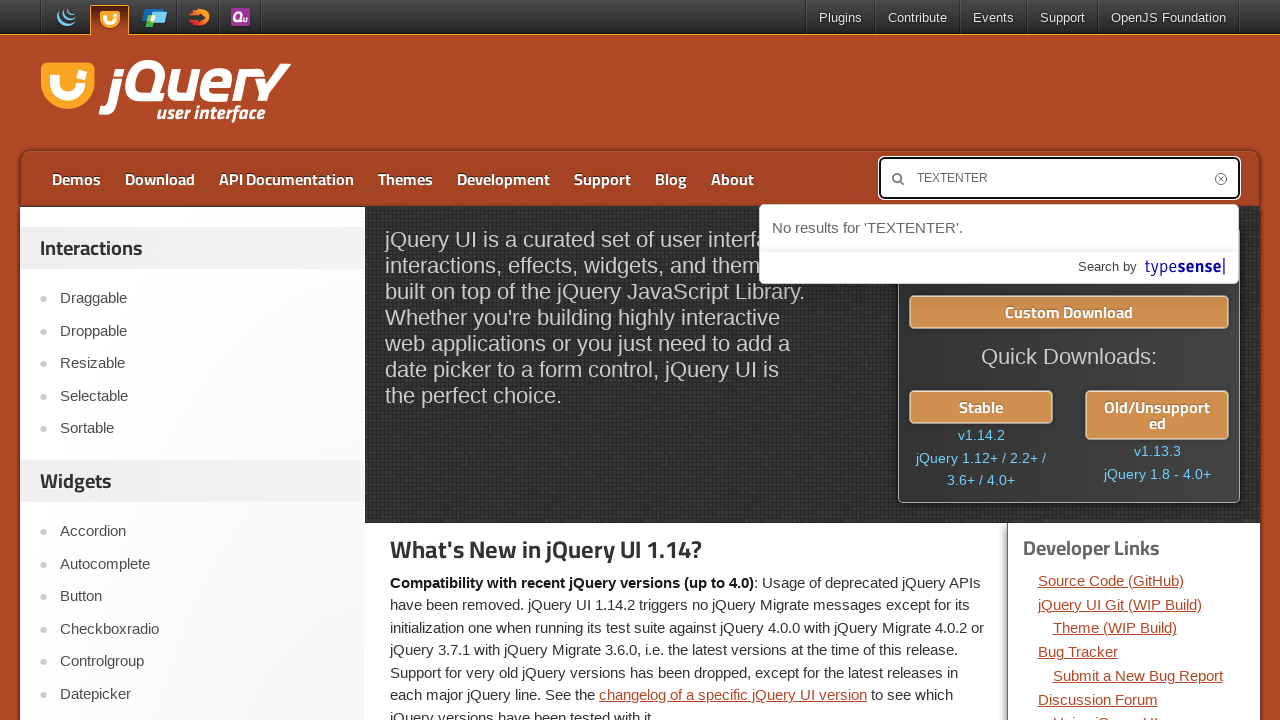